Tests JavaScript confirm dialog functionality by clicking a button to trigger a confirm popup, dismissing it, and verifying the result message is displayed on the page.

Starting URL: https://the-internet.herokuapp.com/javascript_alerts

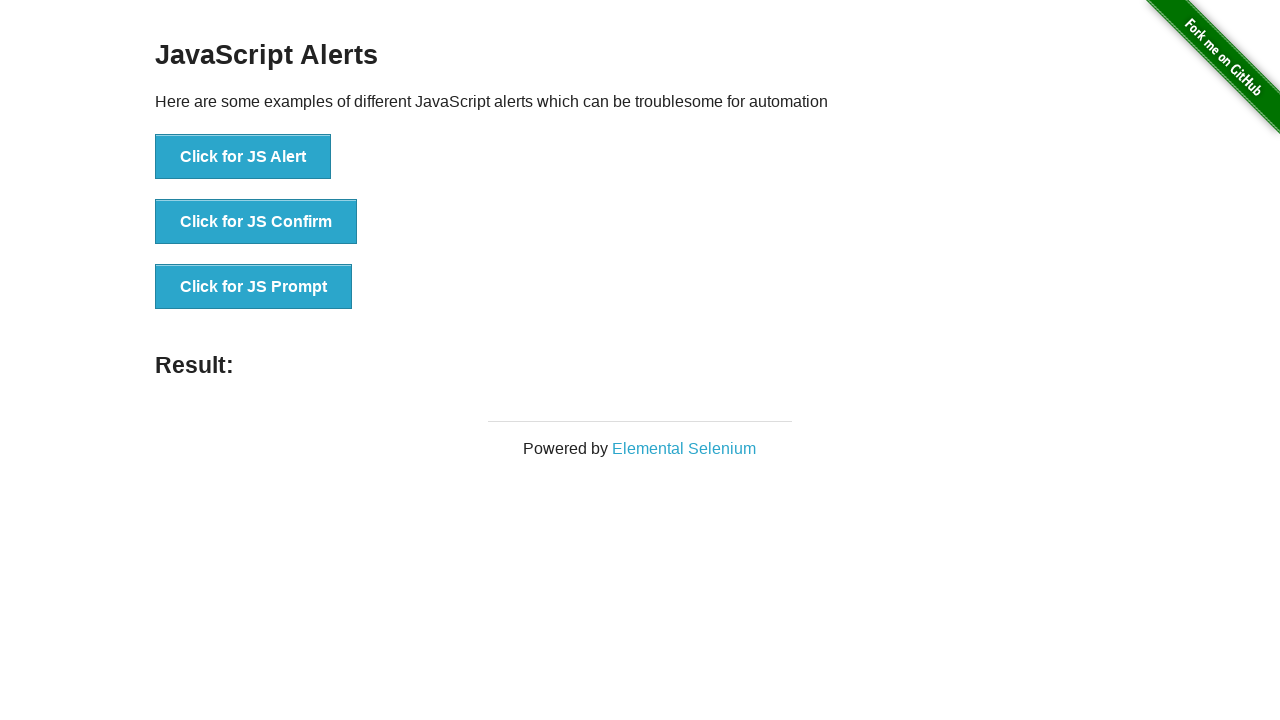

Clicked the 'Click for JS Confirm' button to trigger confirm dialog at (256, 222) on xpath=//button[text()='Click for JS Confirm']
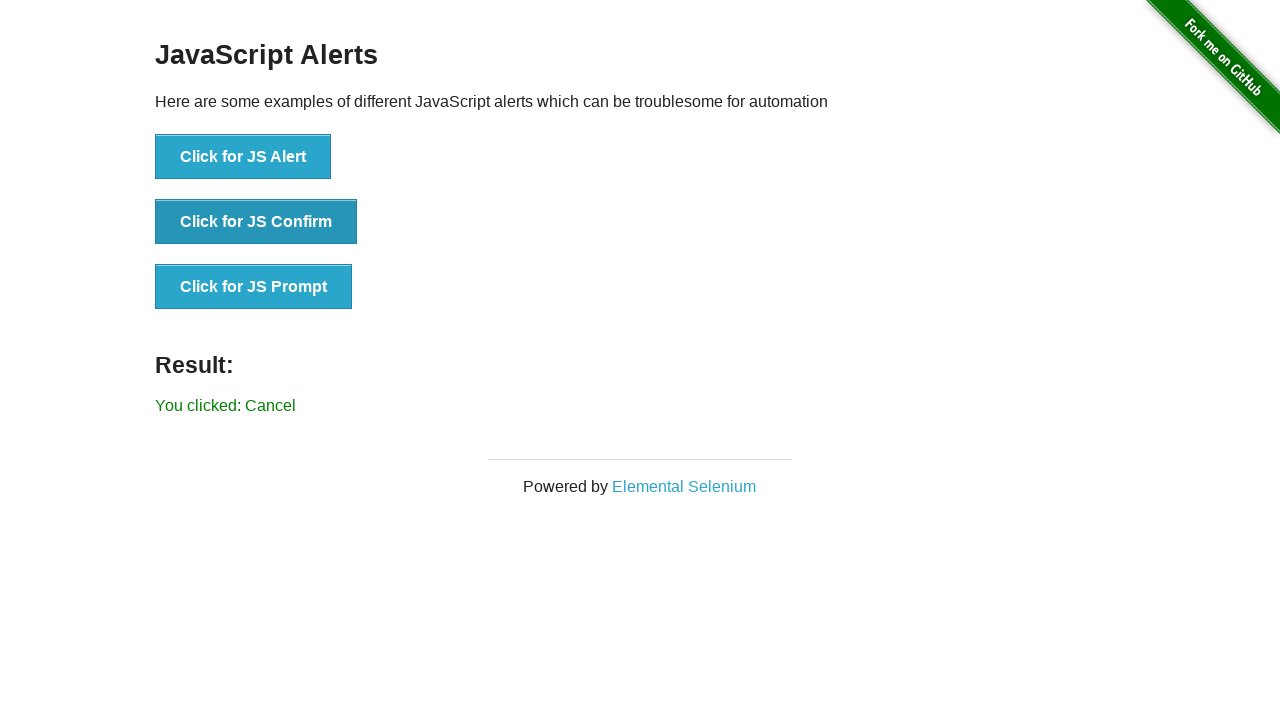

Set up dialog handler to dismiss confirm dialog
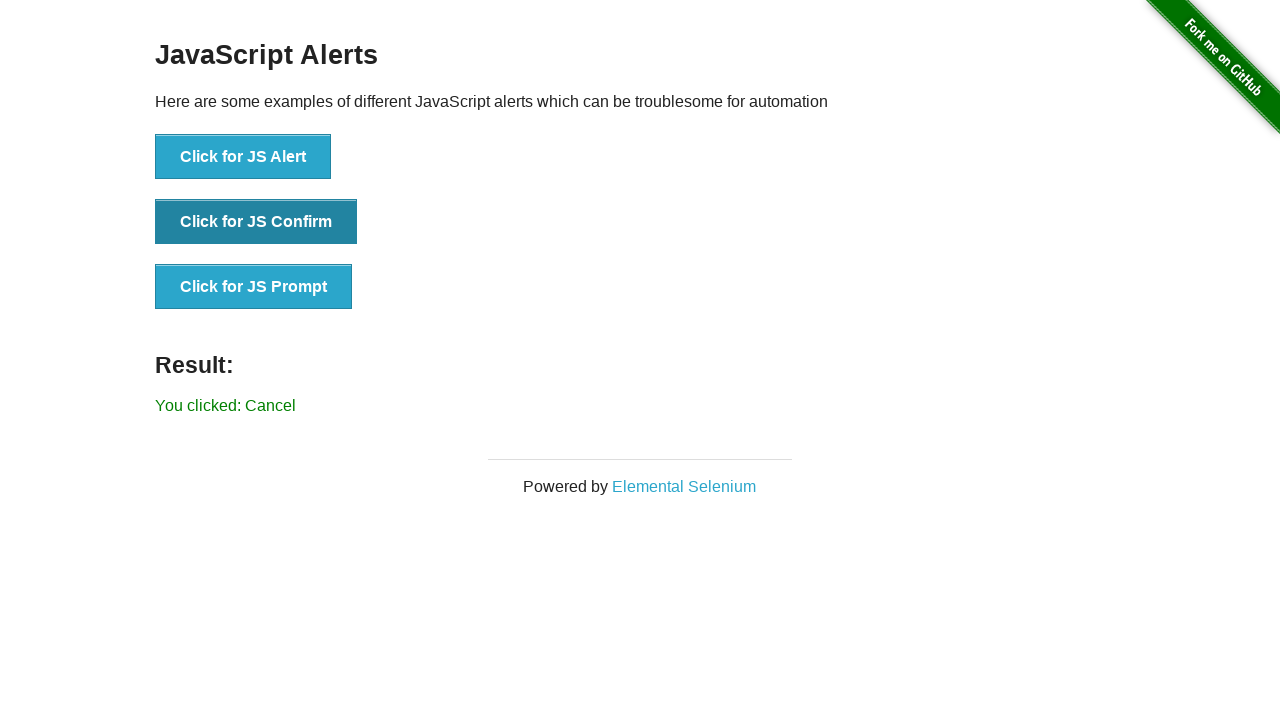

Clicked the 'Click for JS Confirm' button again to trigger dialog with handler in place at (256, 222) on xpath=//button[text()='Click for JS Confirm']
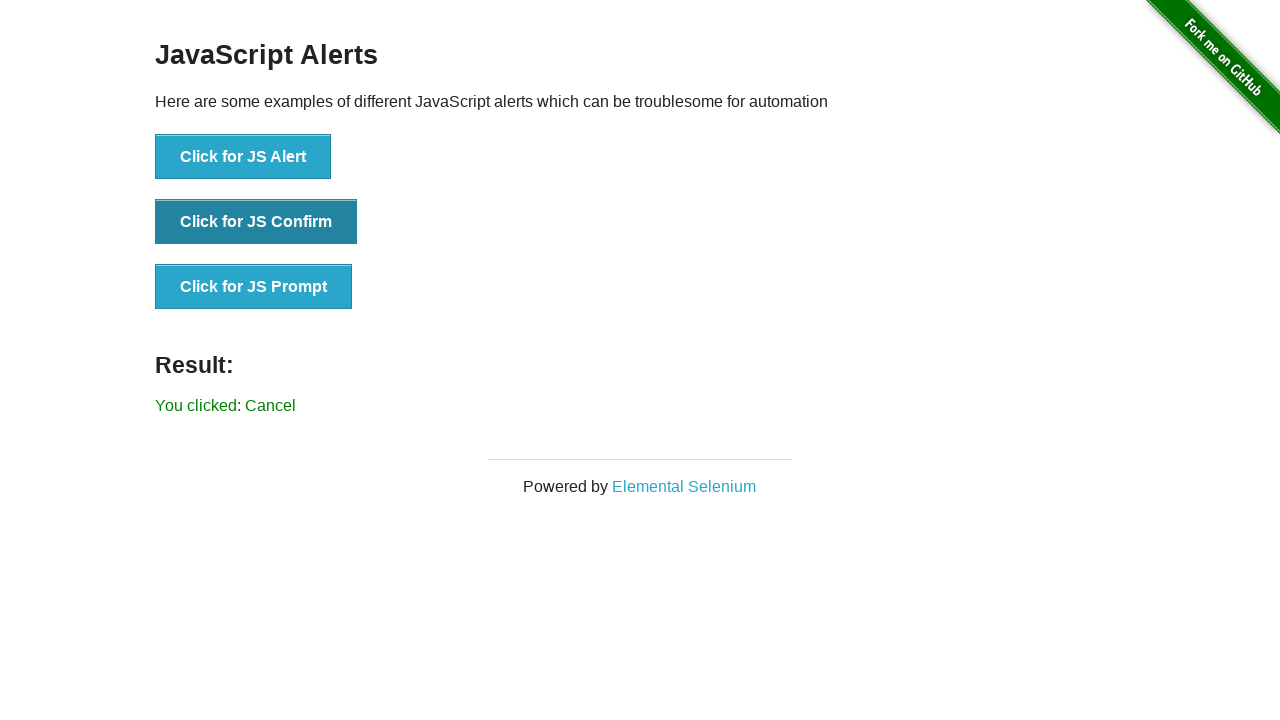

Waited for result message to appear on page
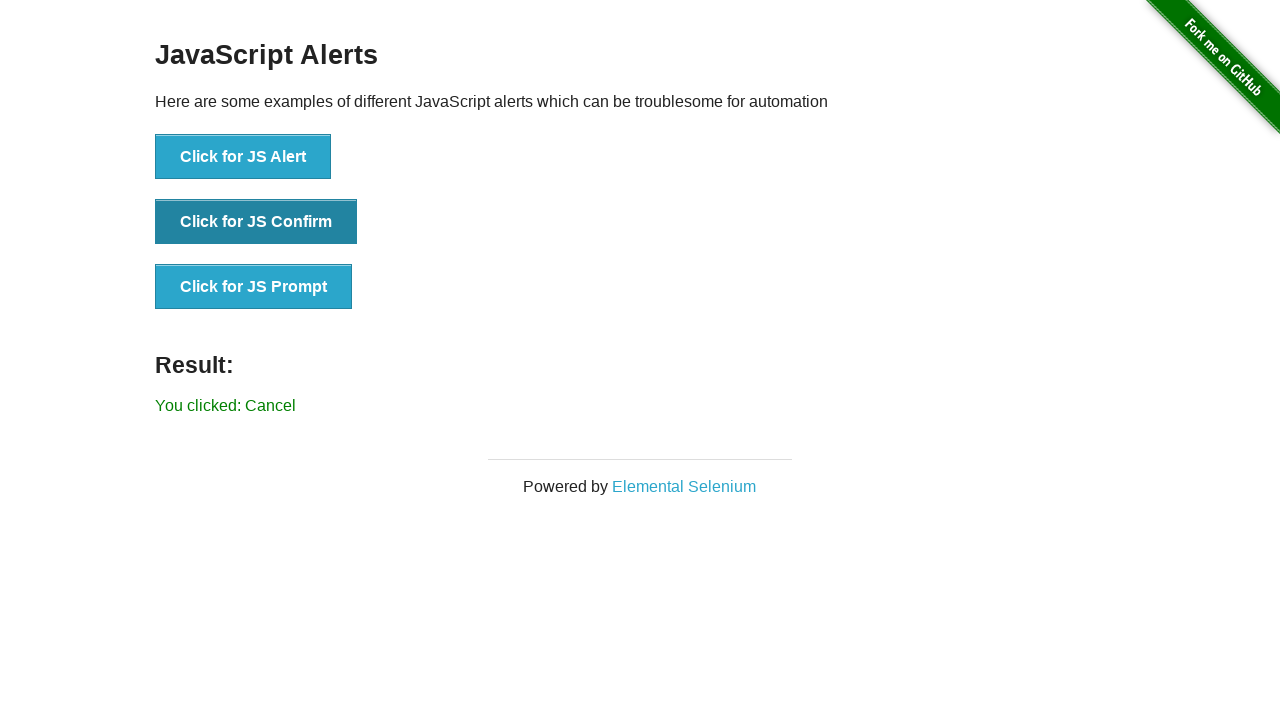

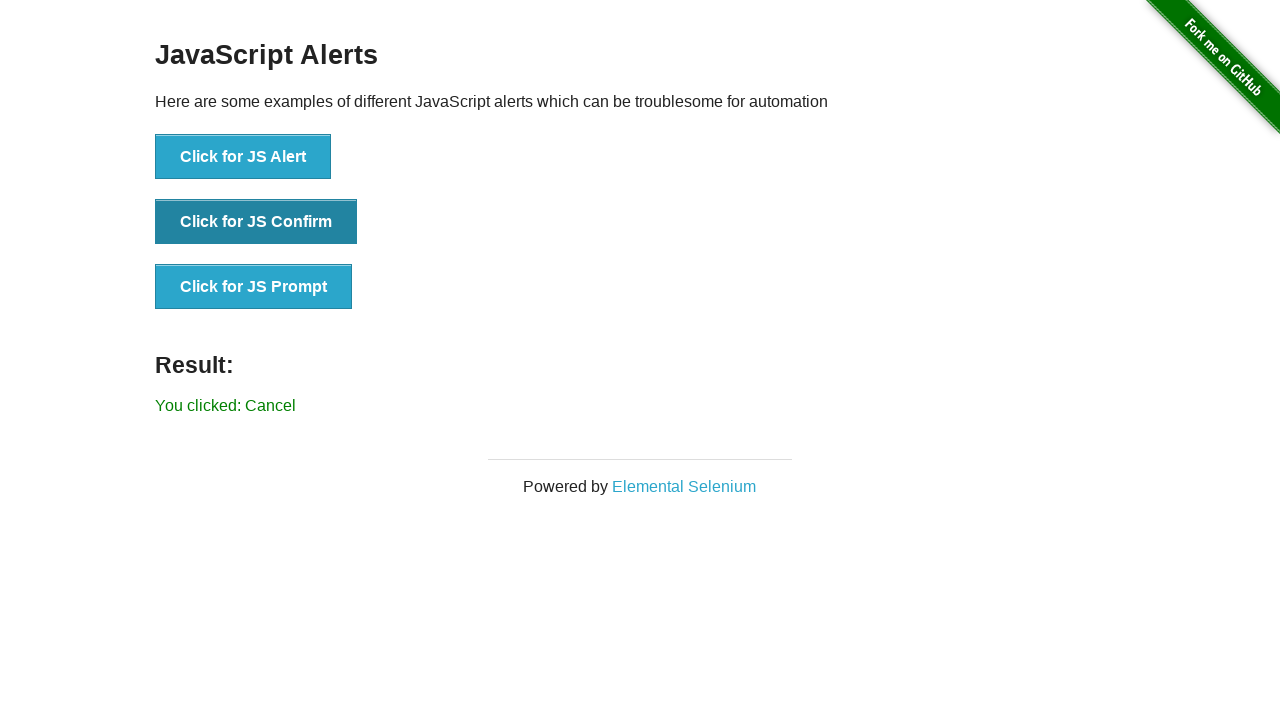